Tests clicking the Sign In button on YouTube homepage

Starting URL: https://www.youtube.com/

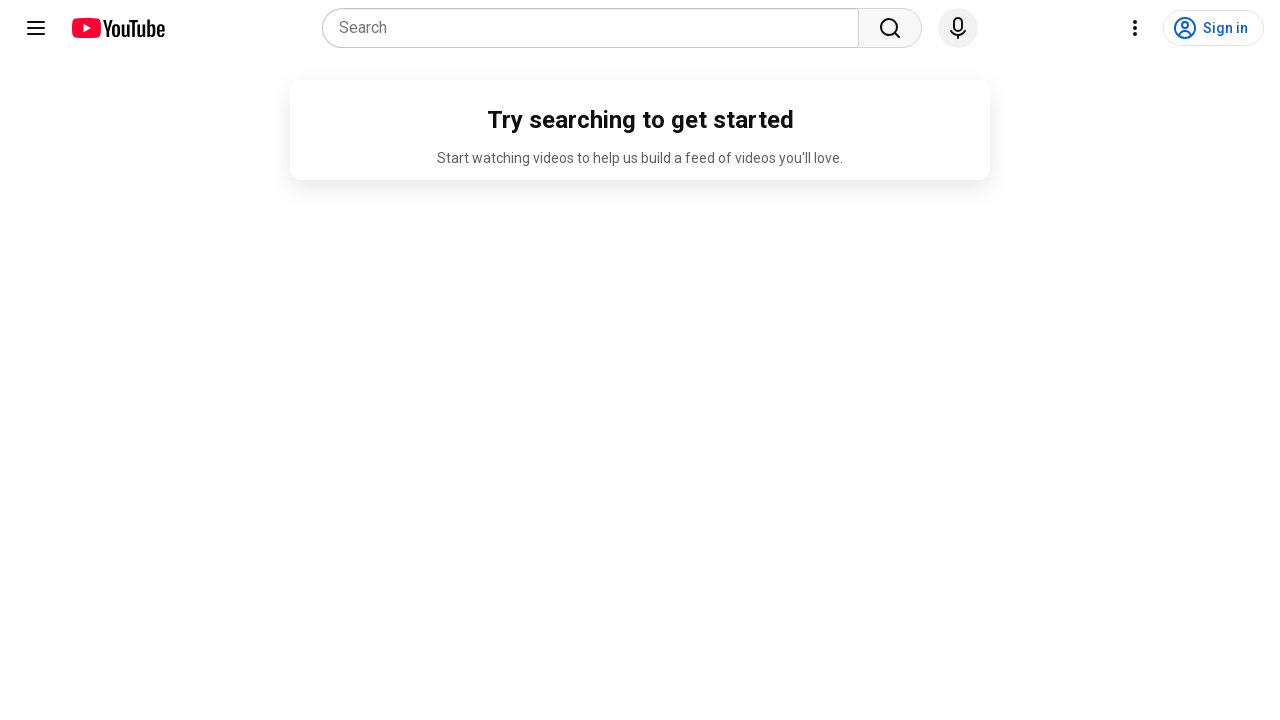

Clicked Sign In button on YouTube homepage at (1214, 28) on ytd-button-renderer a[aria-label*='Sign in']
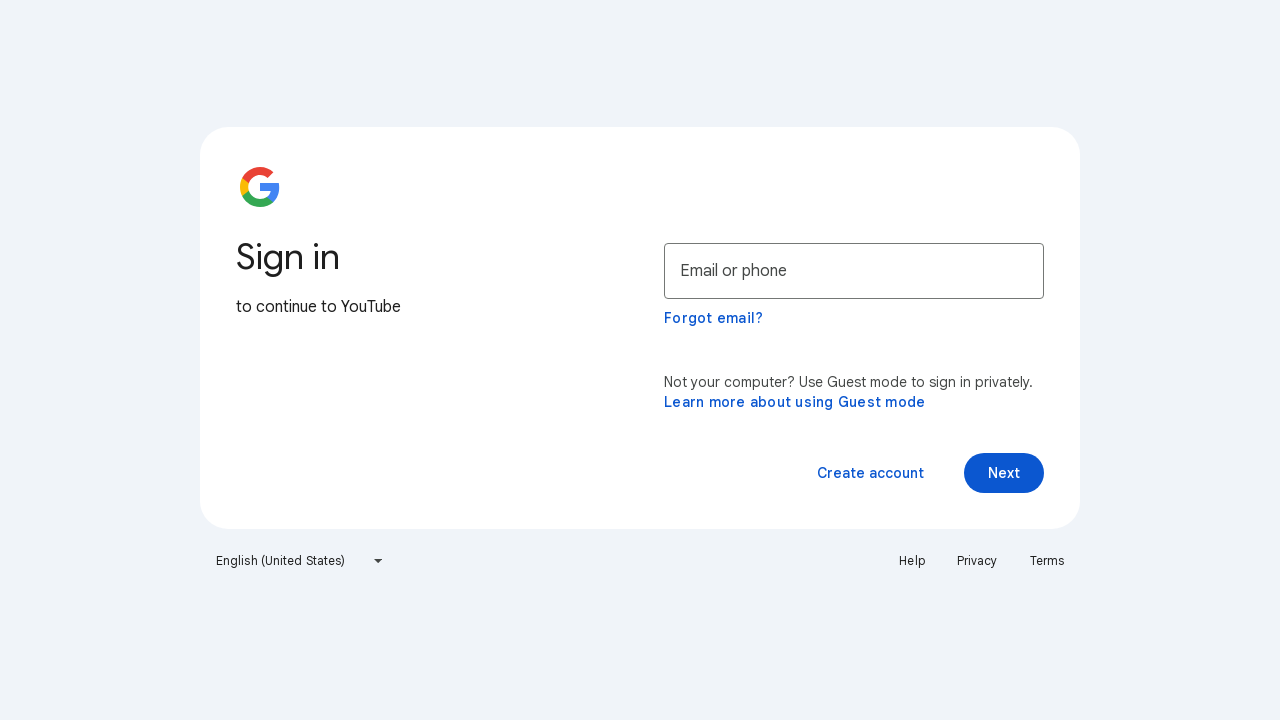

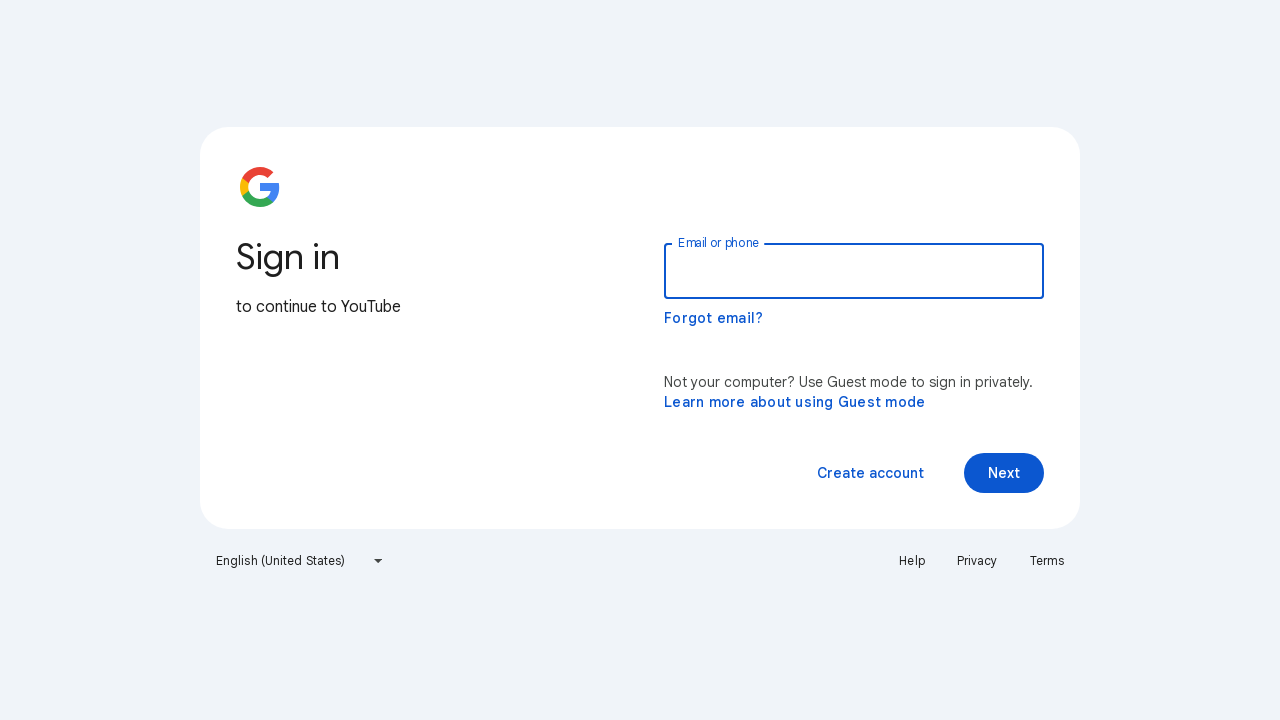